Tests JavaScript alert handling by switching to an iframe, clicking a "Try it" button that triggers an alert, and dismissing the alert dialog

Starting URL: https://www.w3schools.com/jsref/tryit.asp?filename=tryjsref_alert

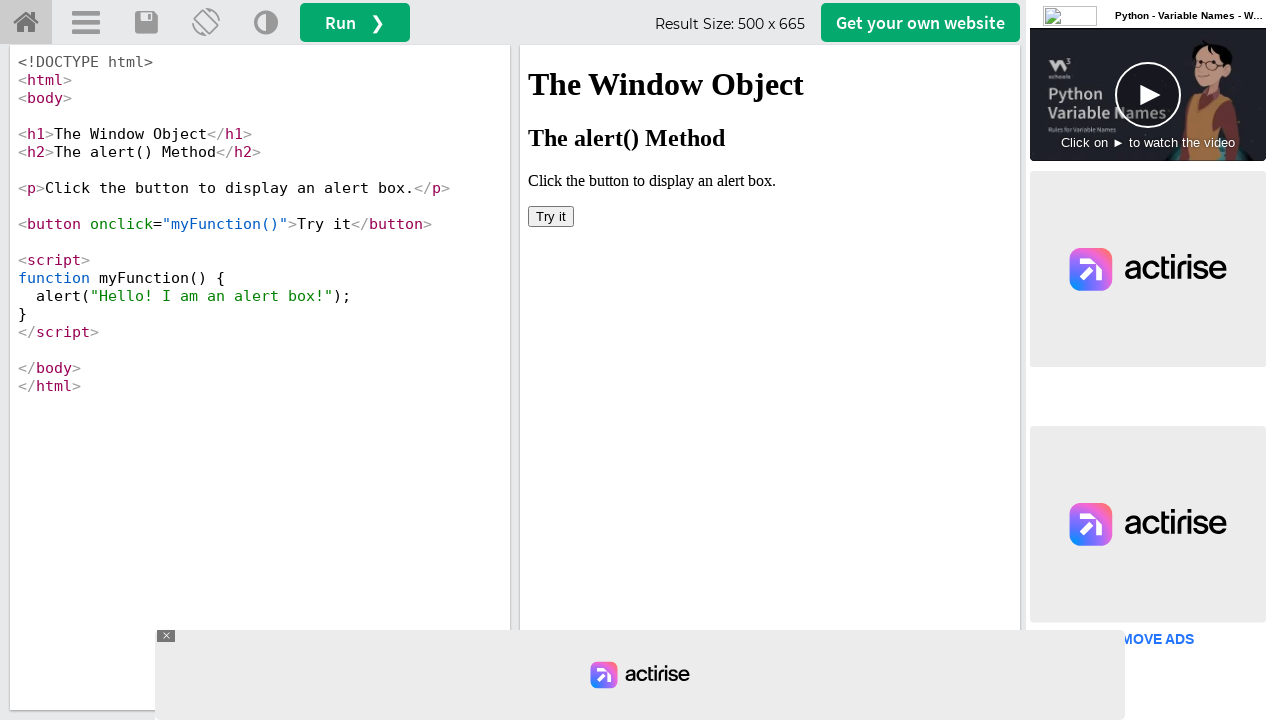

Located iframe with ID 'iframeResult'
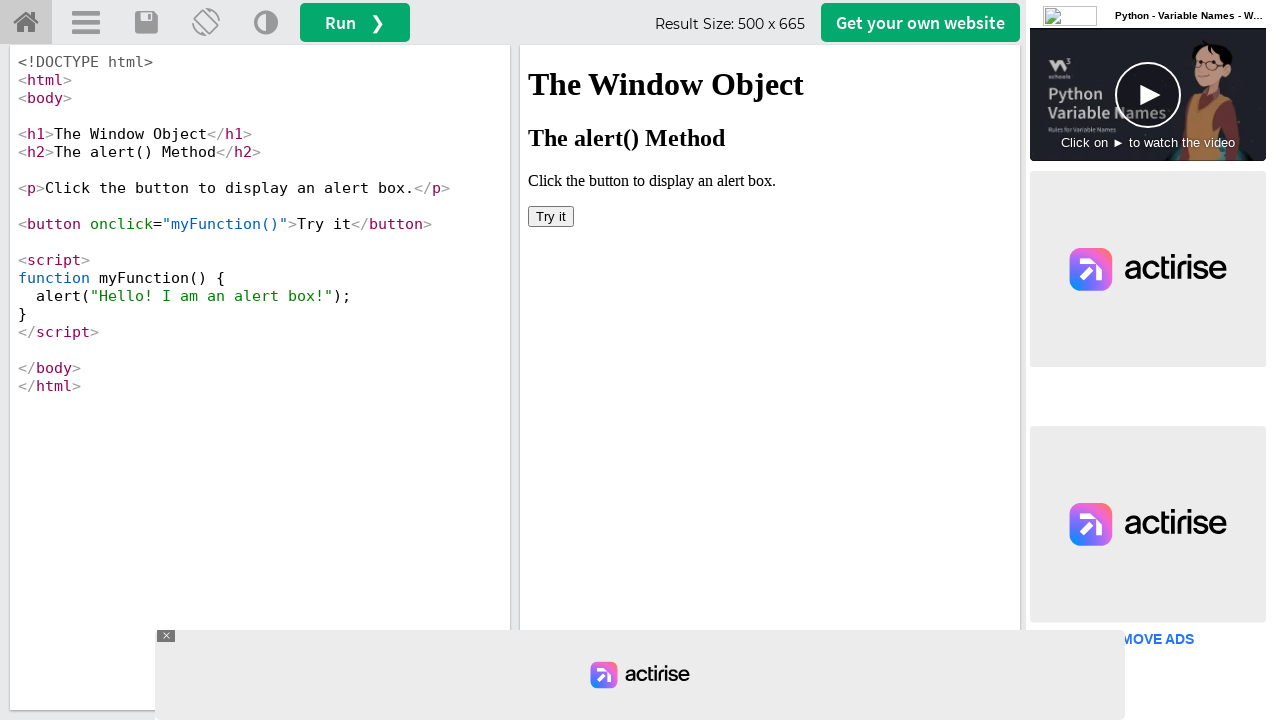

Clicked 'Try it' button in iframe to trigger alert at (551, 216) on #iframeResult >> internal:control=enter-frame >> xpath=//*[text()='Try it']
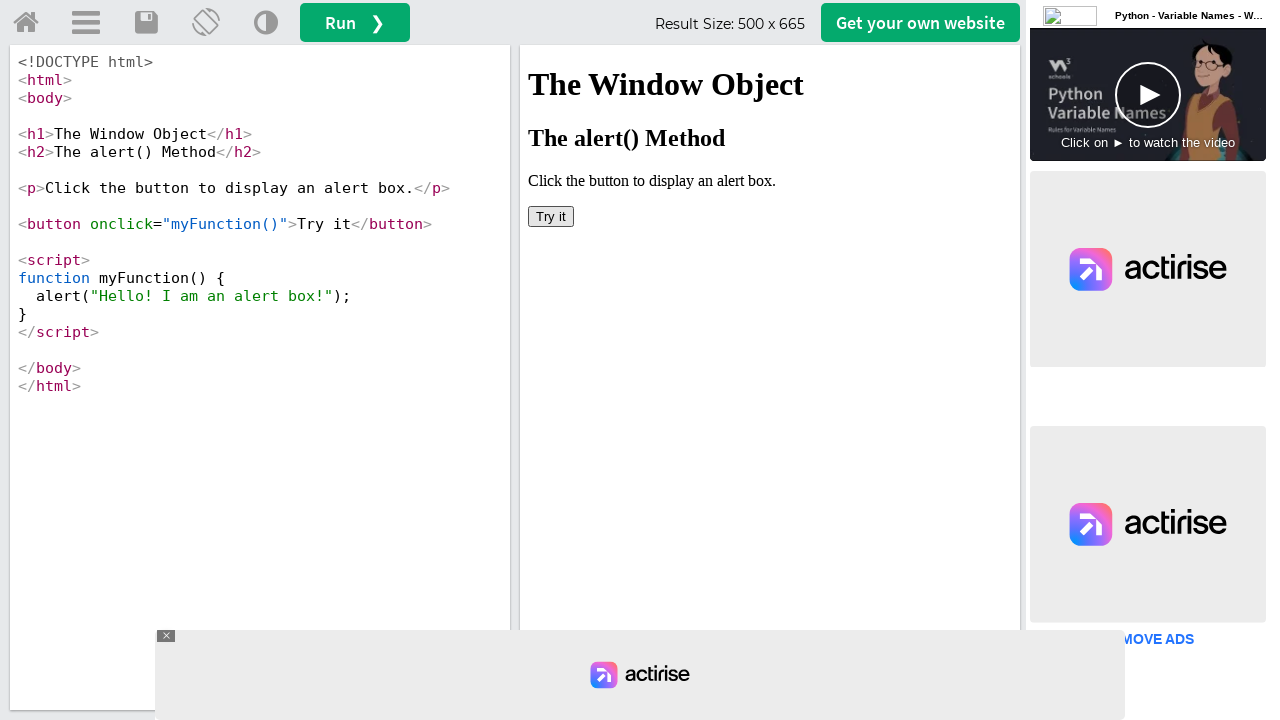

Set up dialog handler to dismiss alerts
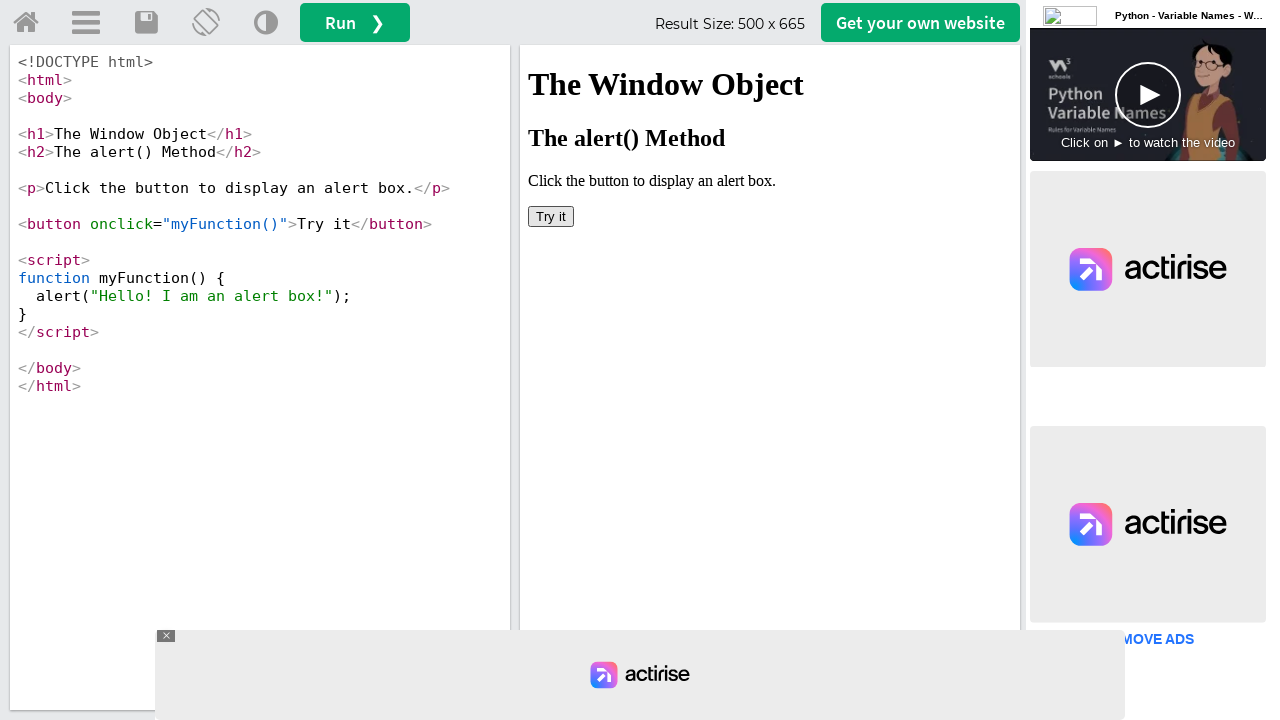

Waited for alert to be dismissed
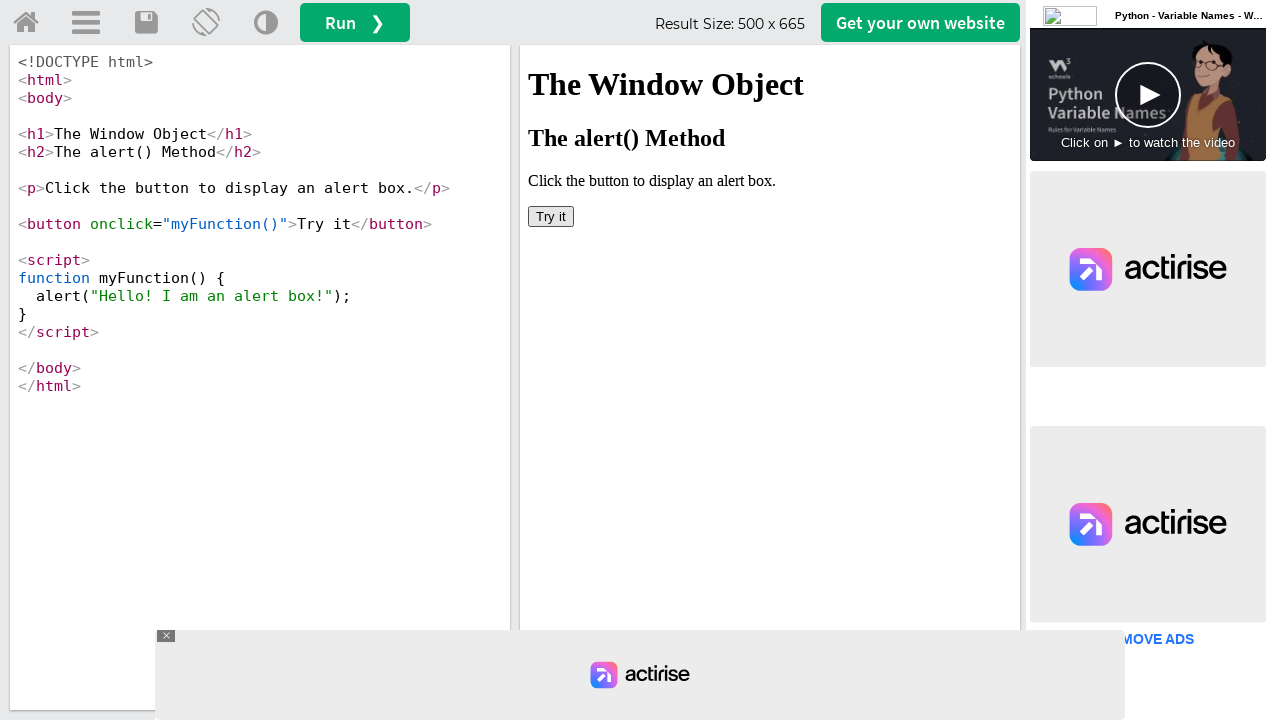

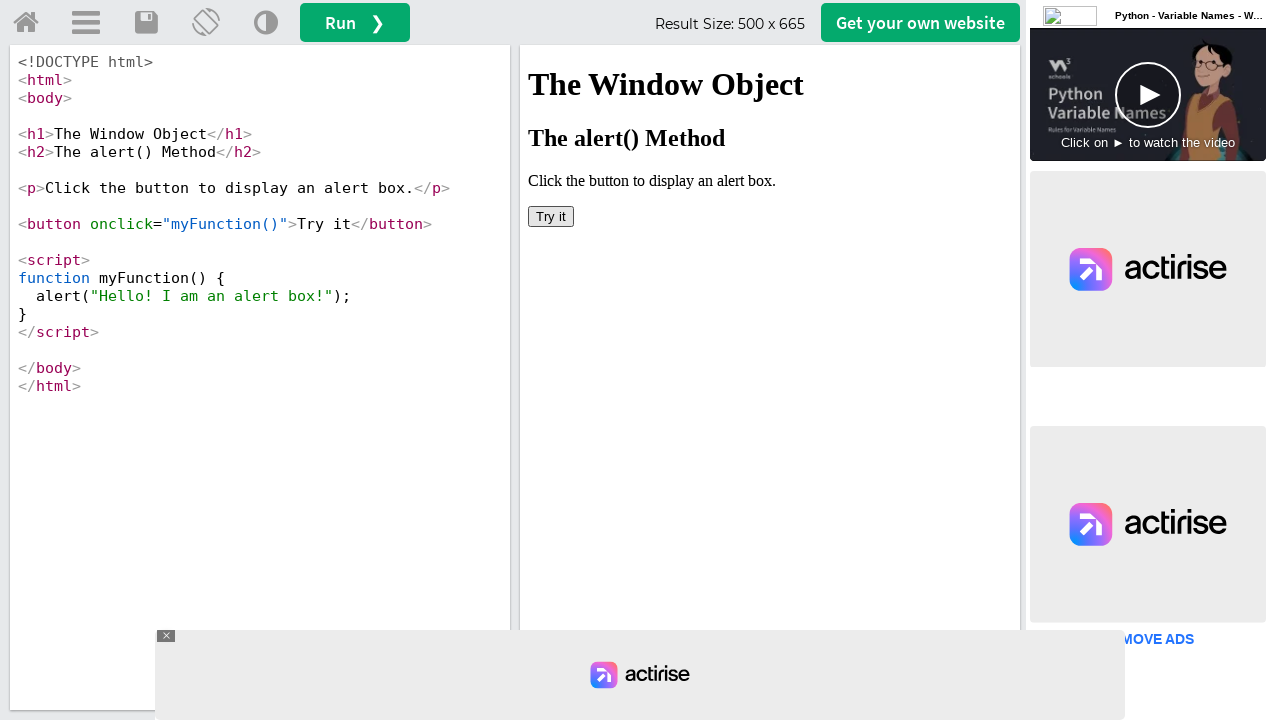